Tests that the Idade field accepts zero (for babies in months)

Starting URL: https://tc-1-final-parte1.vercel.app/

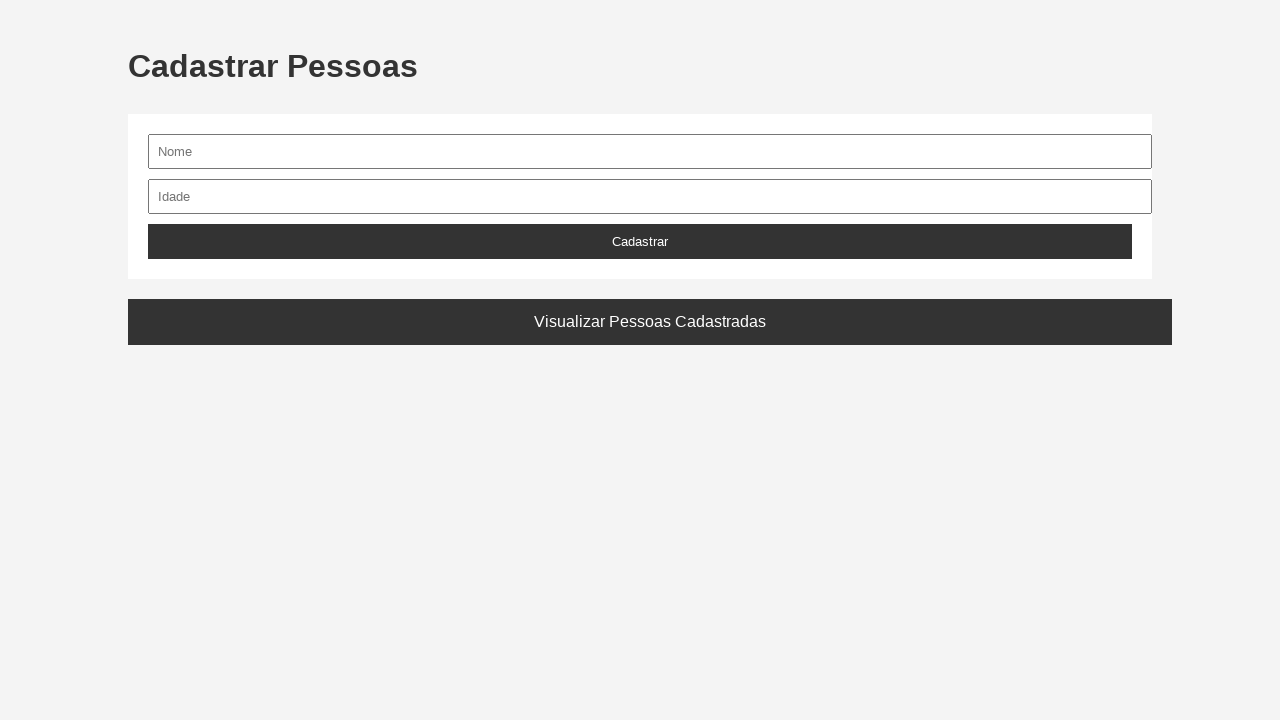

Navigated to the test application URL
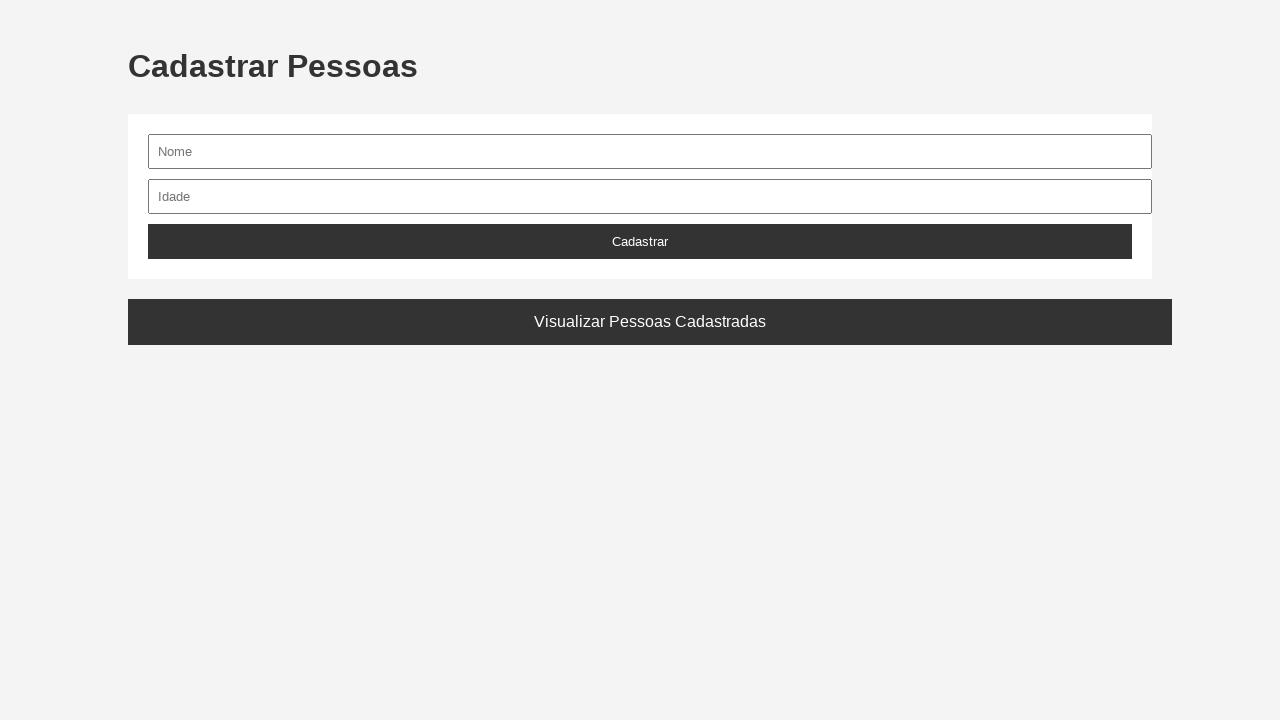

Filled Idade field with zero value for baby age in months on #idade
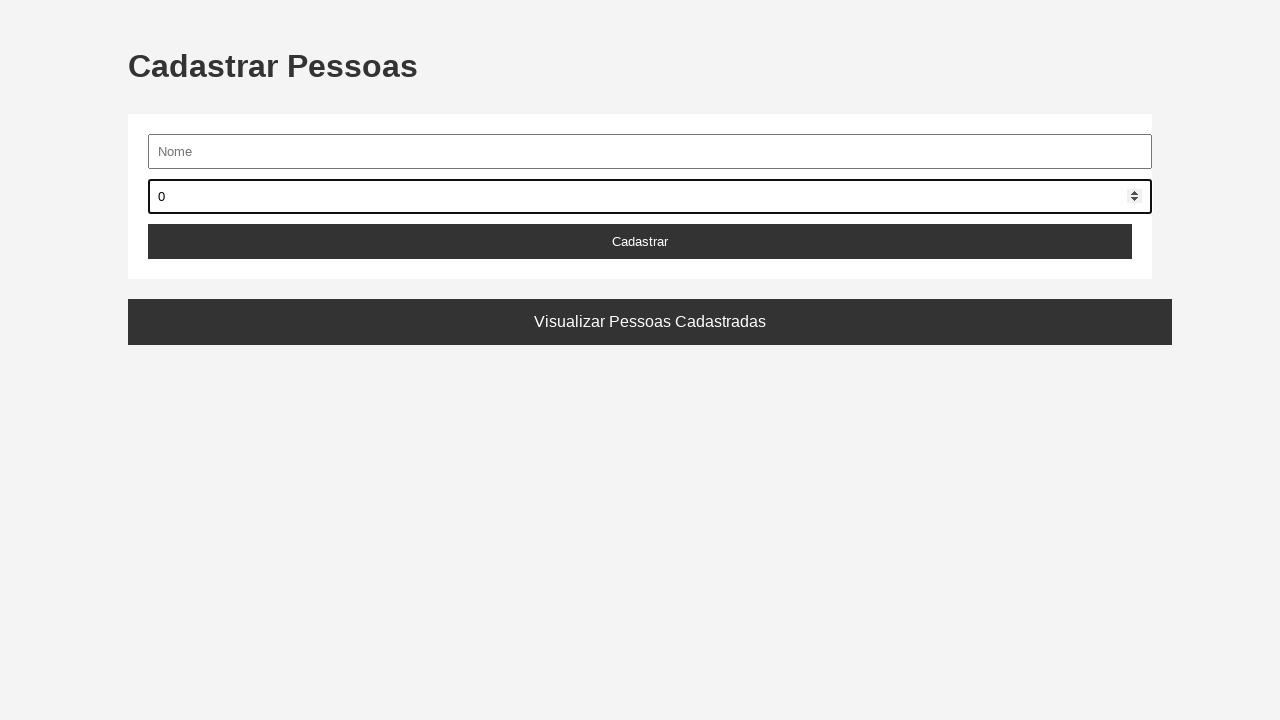

Retrieved current value from Idade field
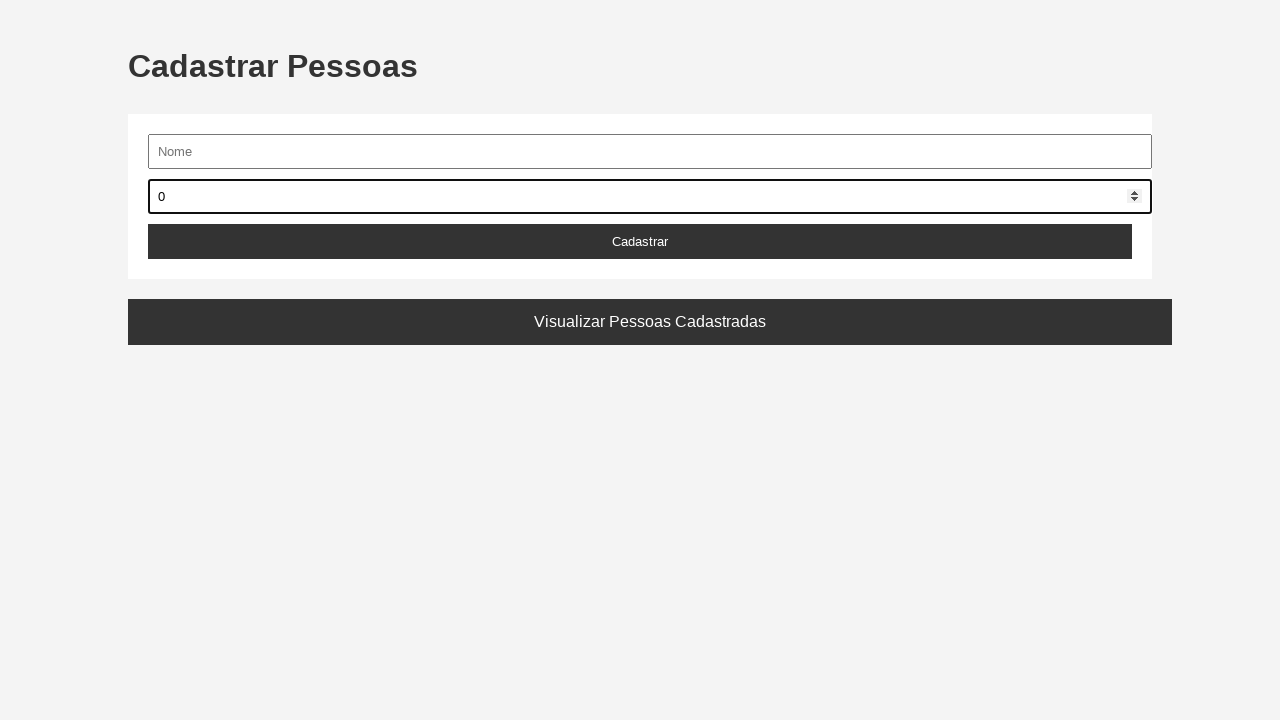

Asserted that Idade field contains the expected value '0'
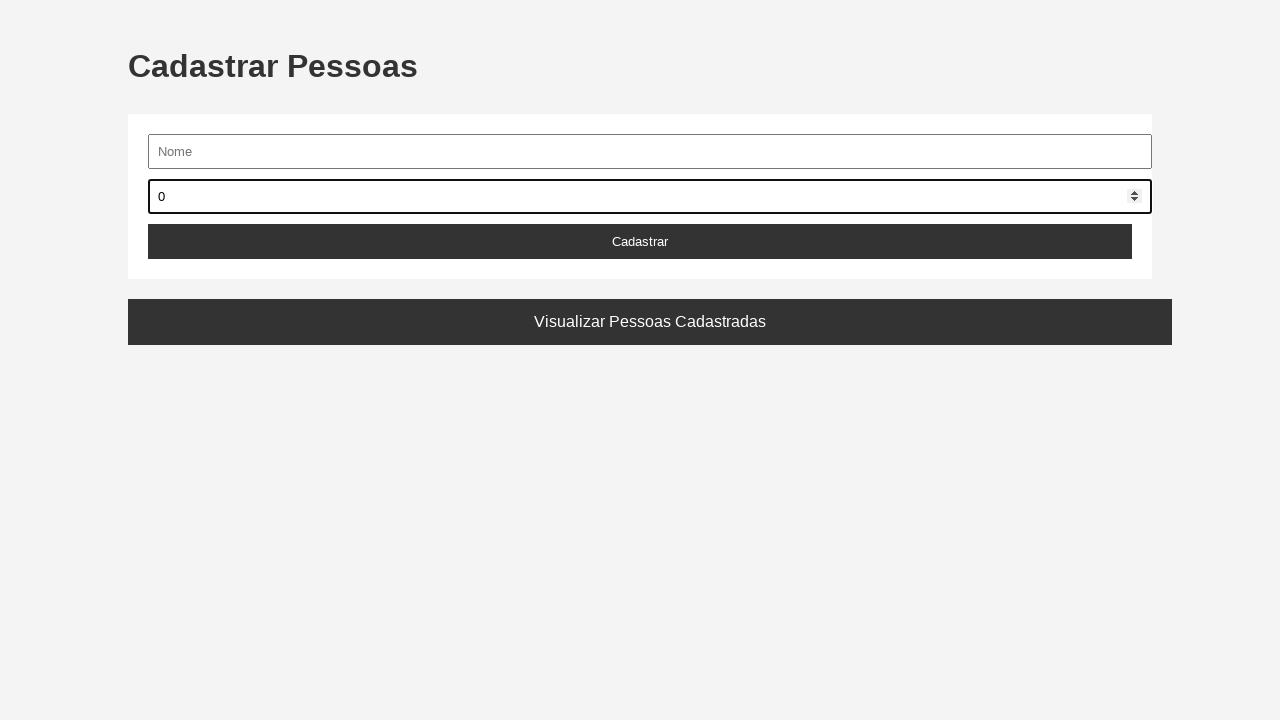

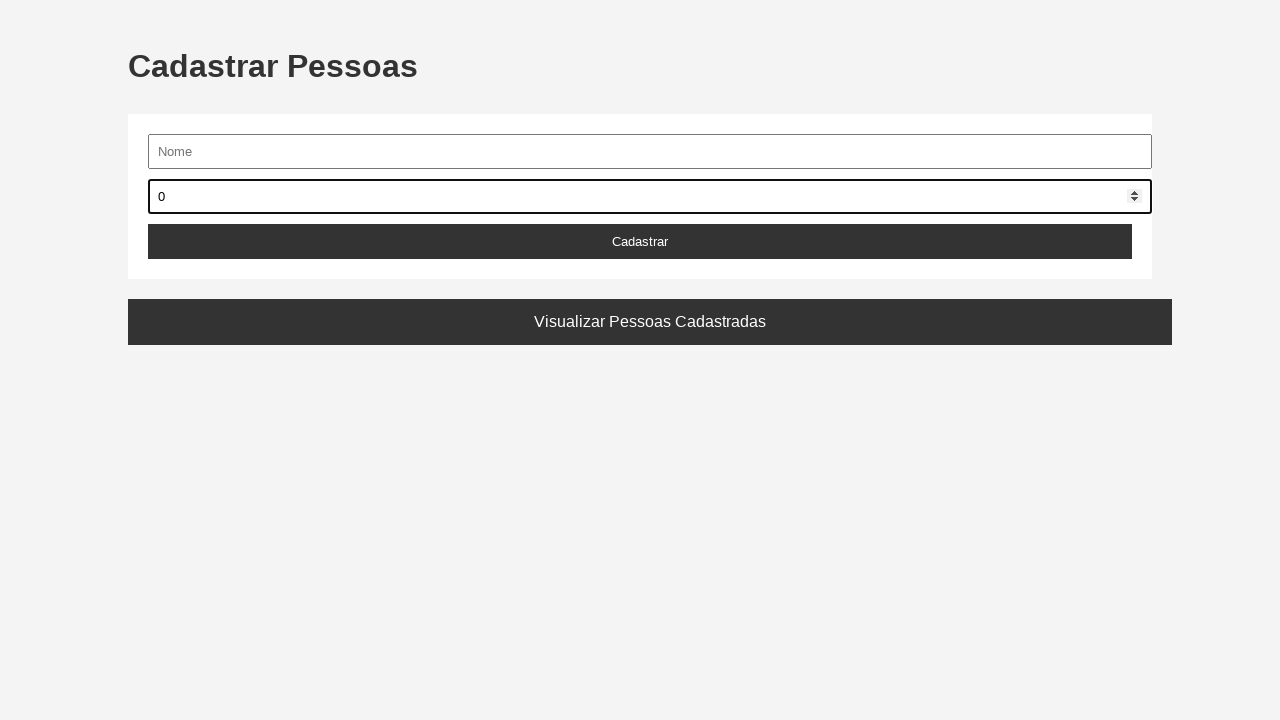